Tests browser navigation commands by navigating to a login page, then using back, forward, and refresh navigation methods

Starting URL: https://the-internet.herokuapp.com

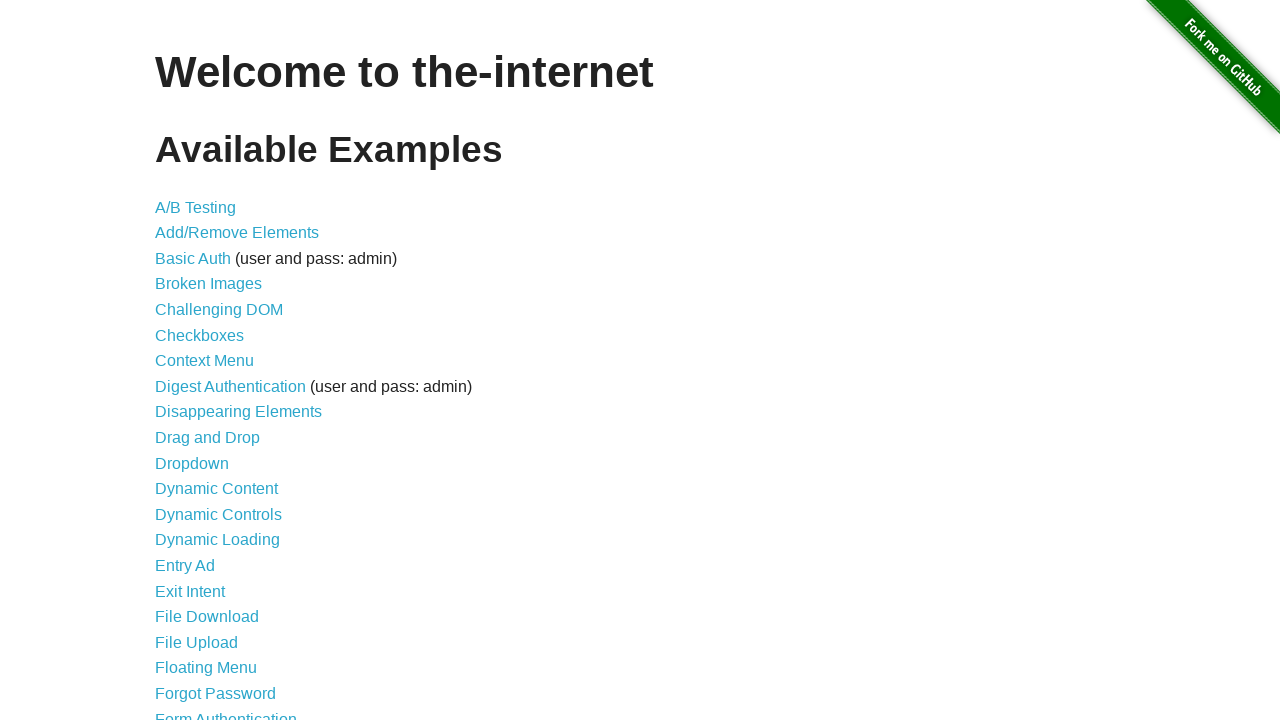

Navigated to login page at https://the-internet.herokuapp.com/login
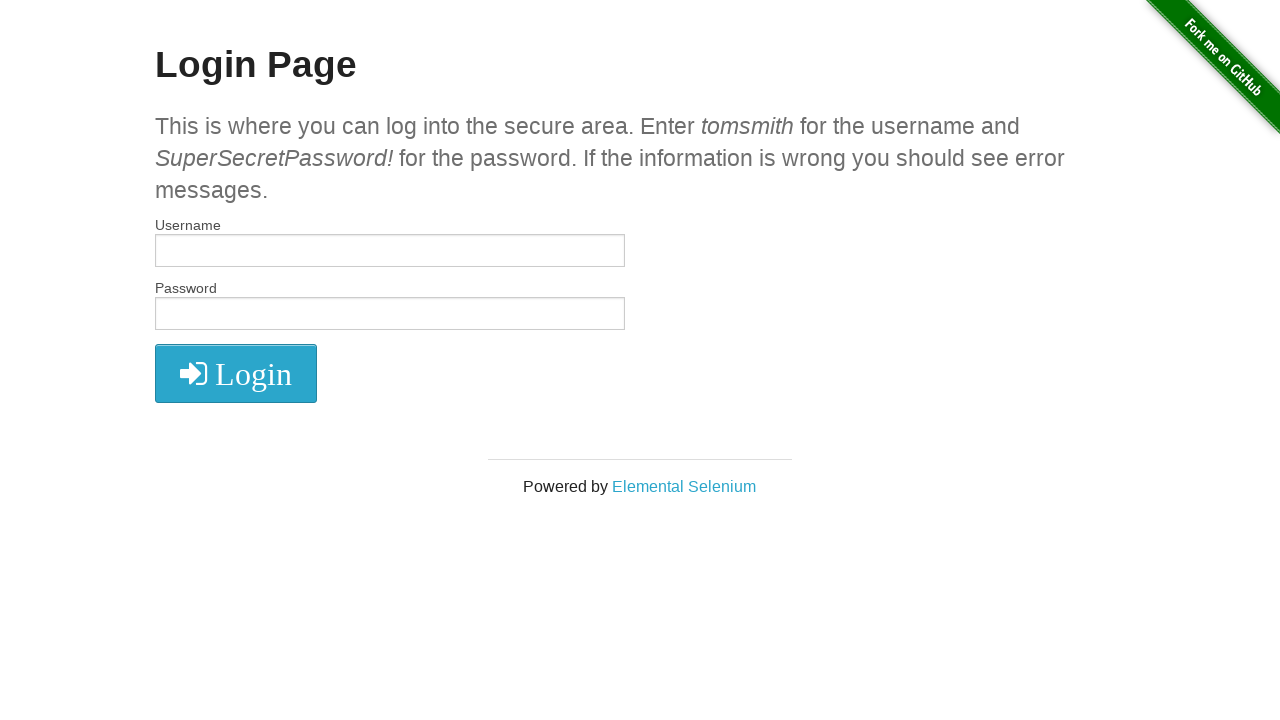

Navigated back to the main page
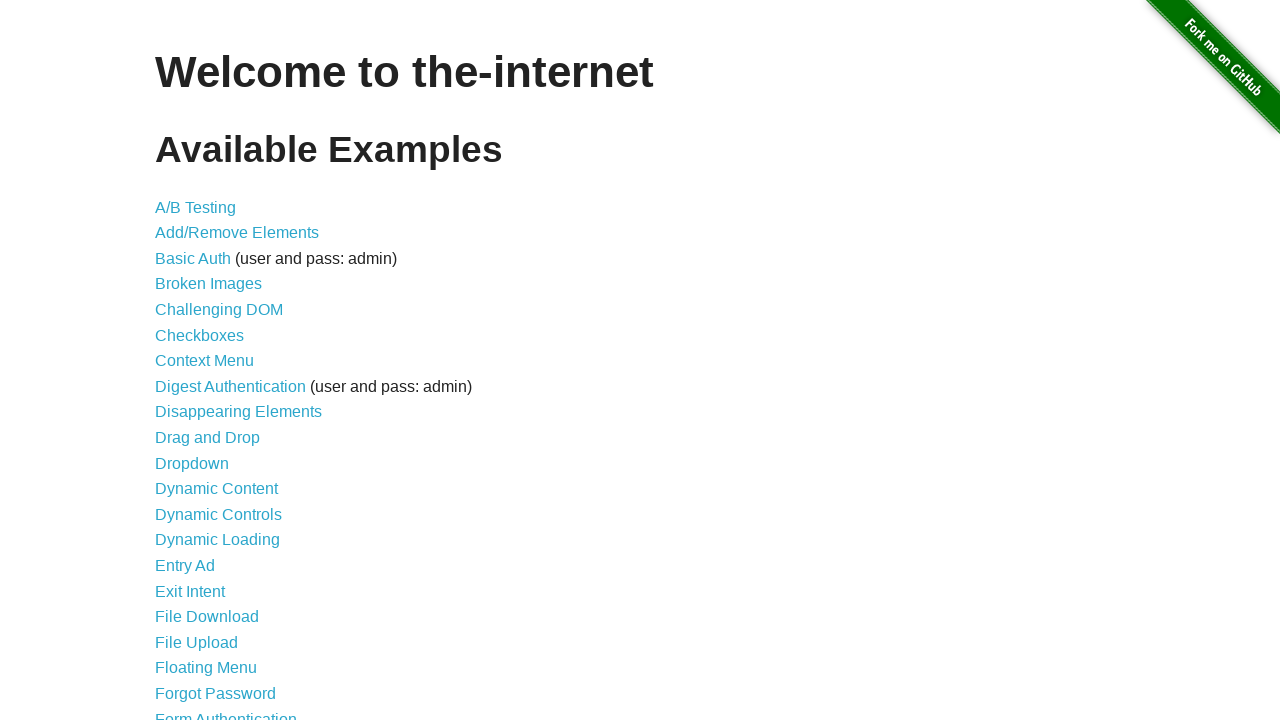

Navigated forward to login page
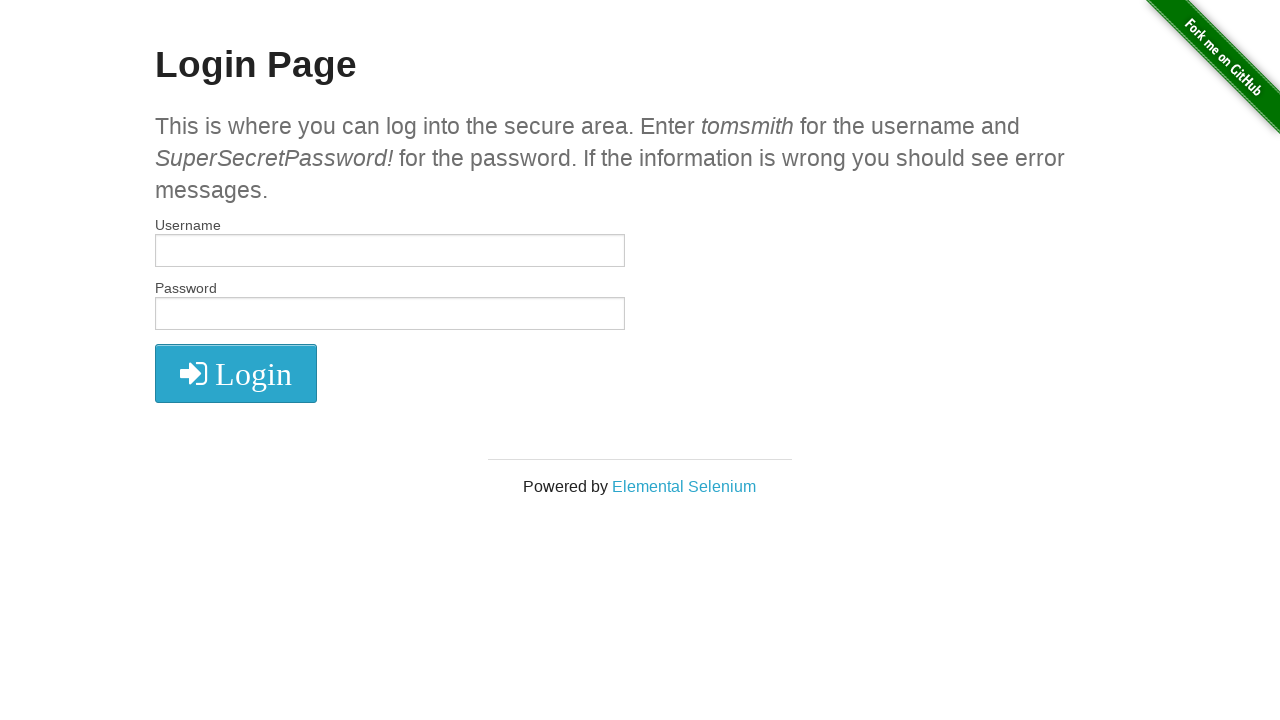

Refreshed the current page
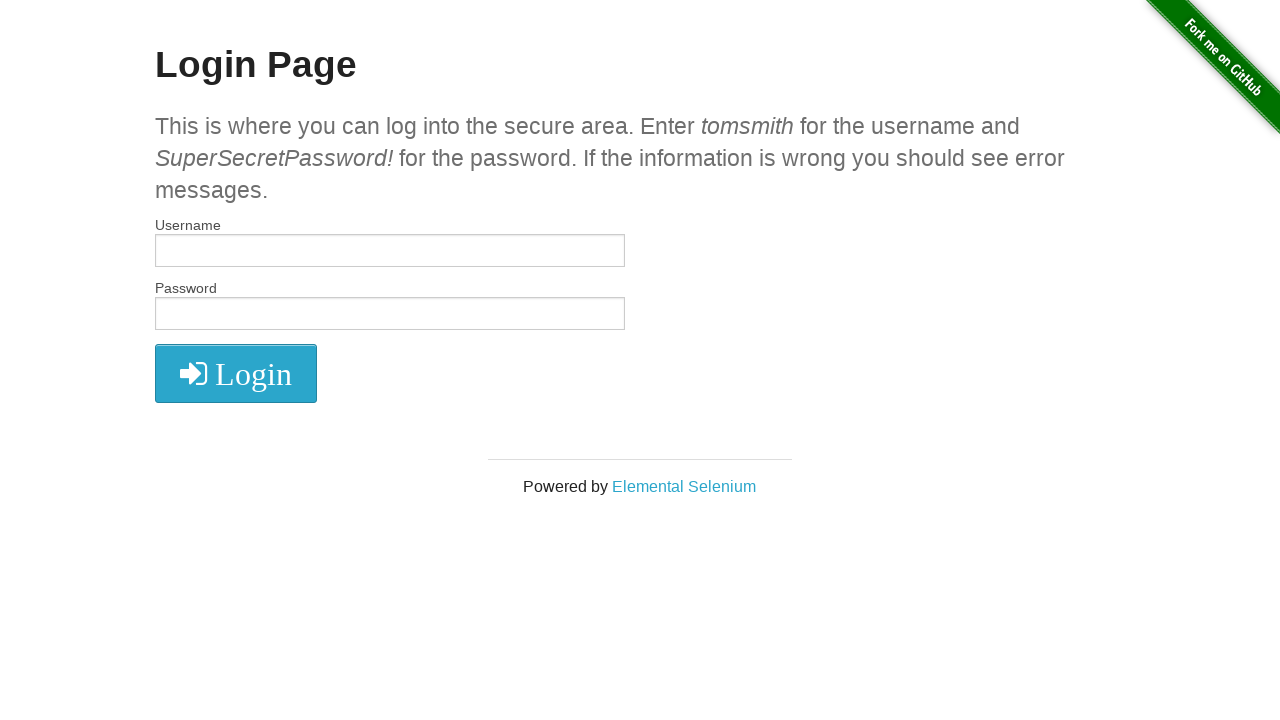

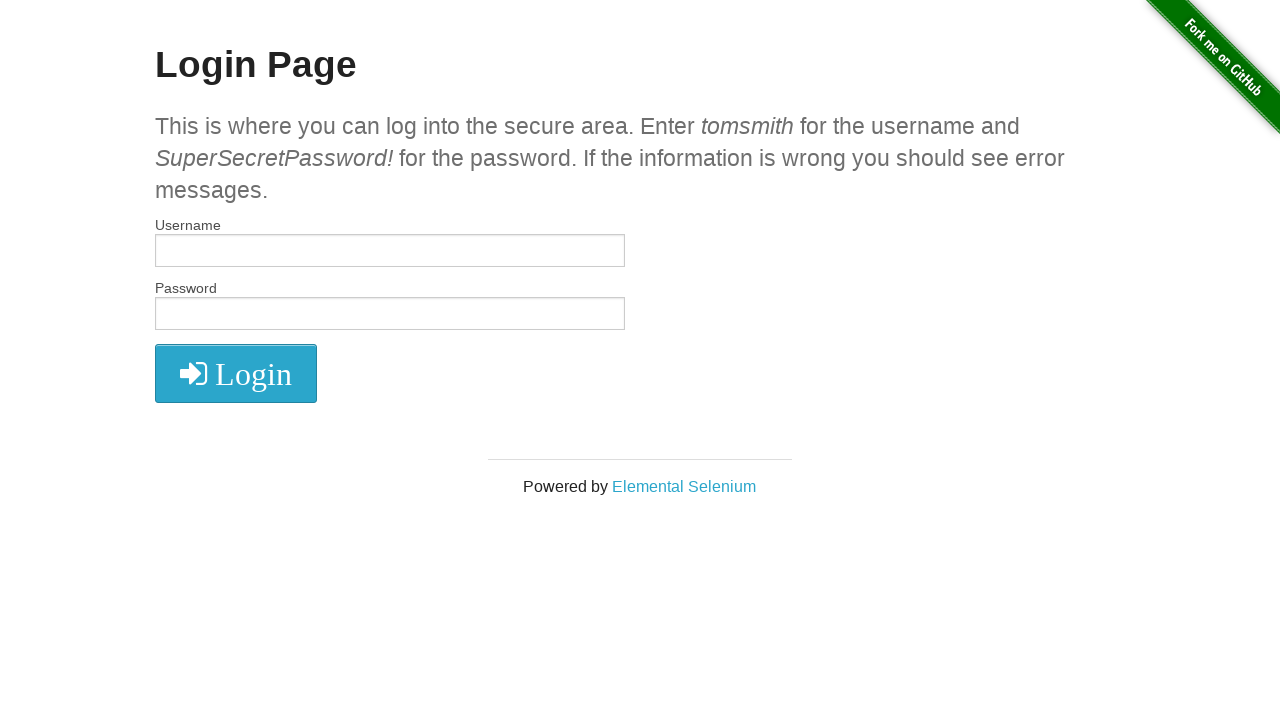